Searches for a schedule on cacs.ws by entering a search term, selecting a result from the dropdown, and clicking a button to view the timetable.

Starting URL: https://cacs.ws

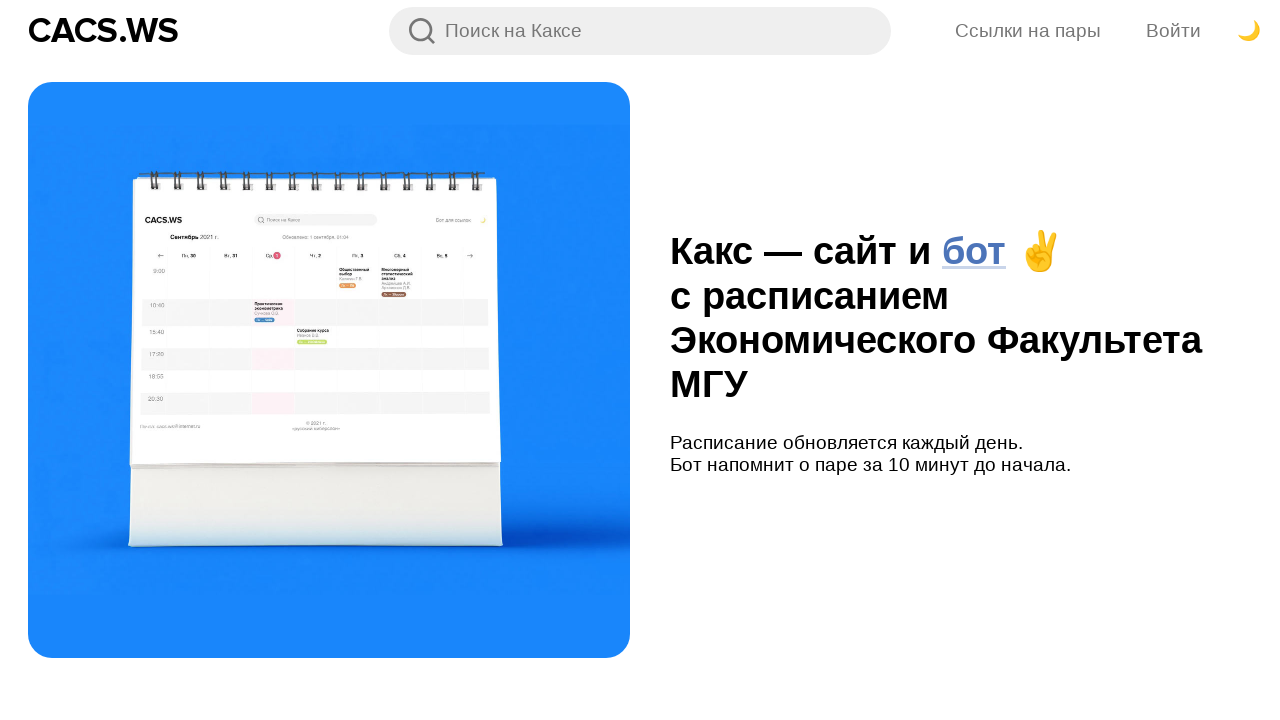

Filled search field with 'Иванов' on input[placeholder="Поиск на Каксе"]
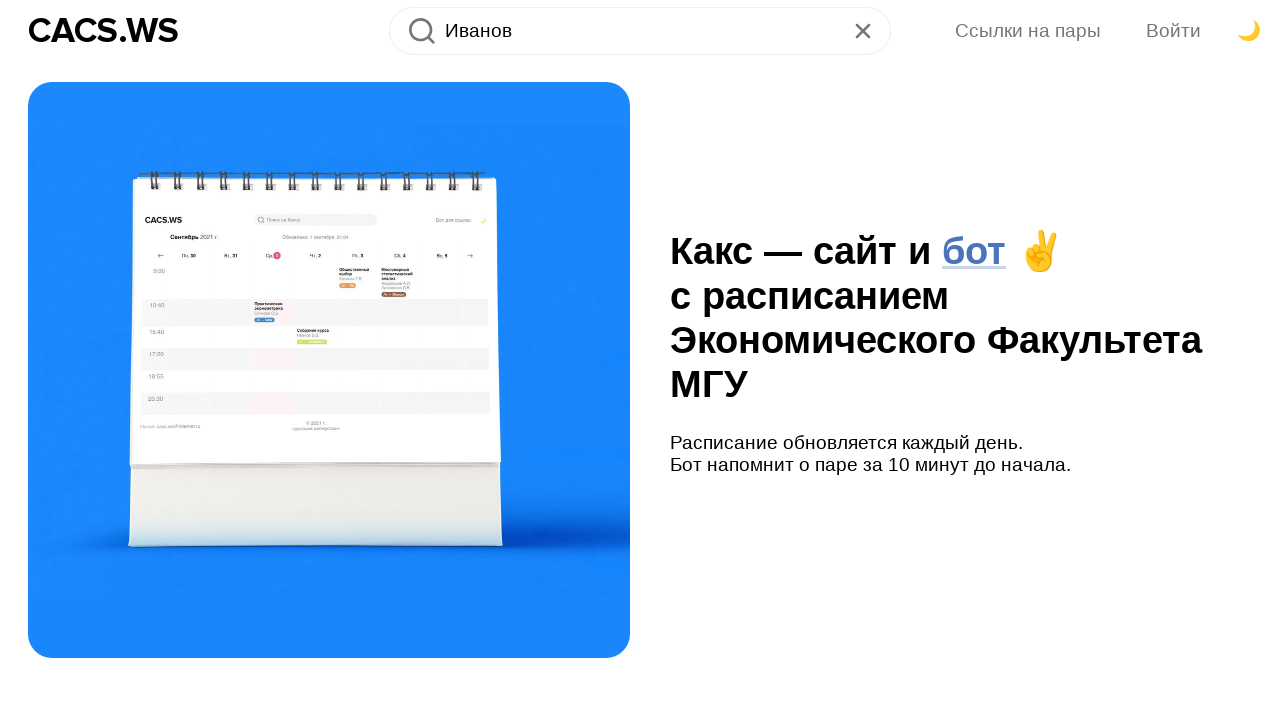

Search result dropdown loaded with 'Иванов' option
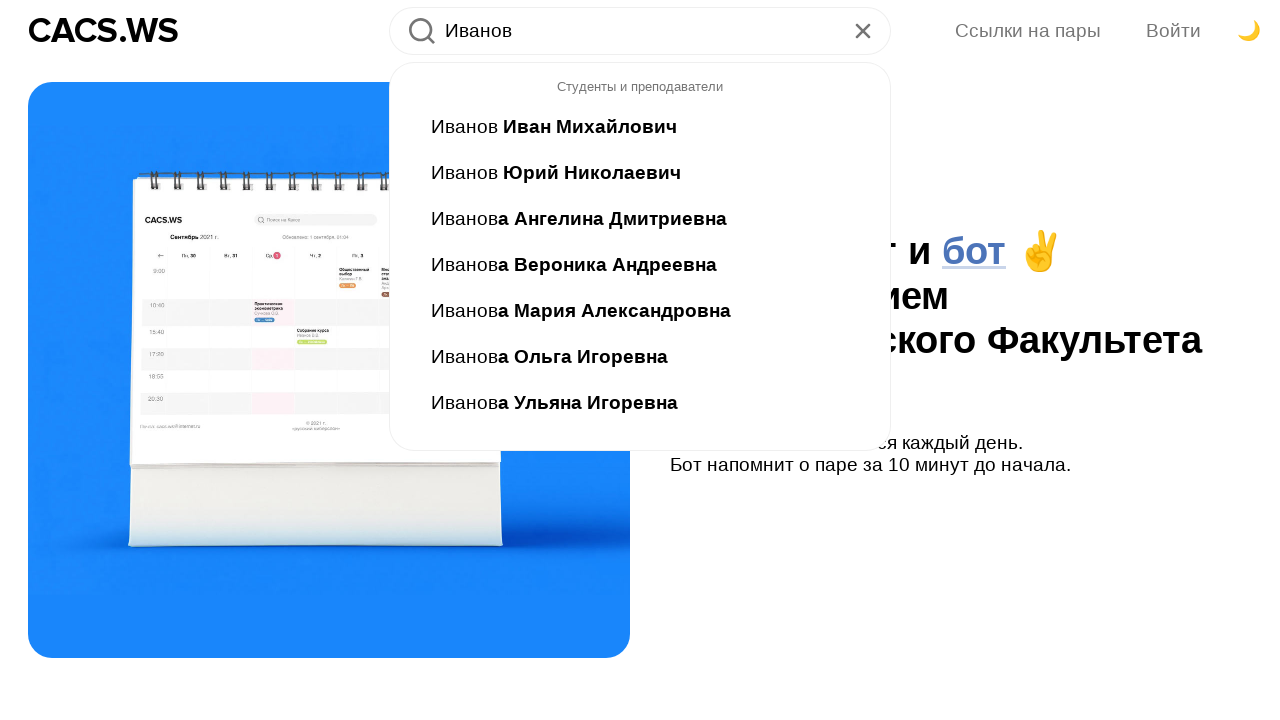

Clicked search result for 'Иванов' at (640, 127) on a.Searchbar_searchbar__option__VOoIz:has-text("Иванов")
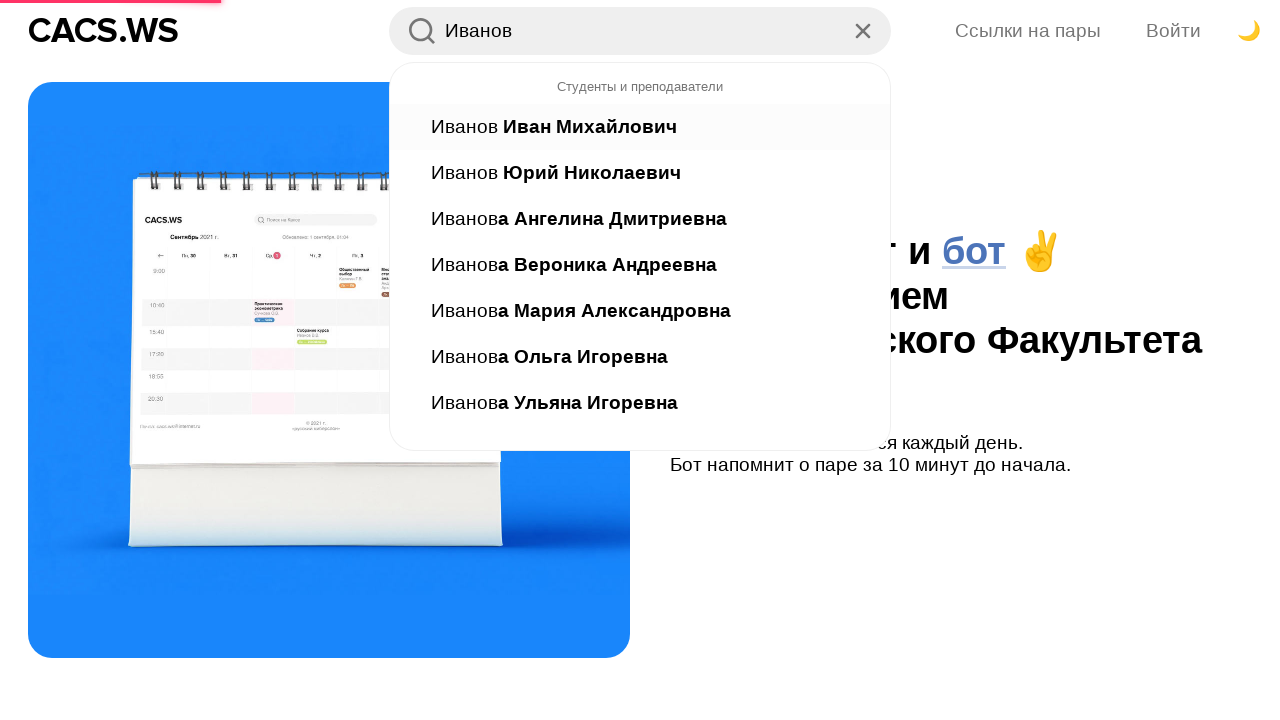

View timetable button appeared
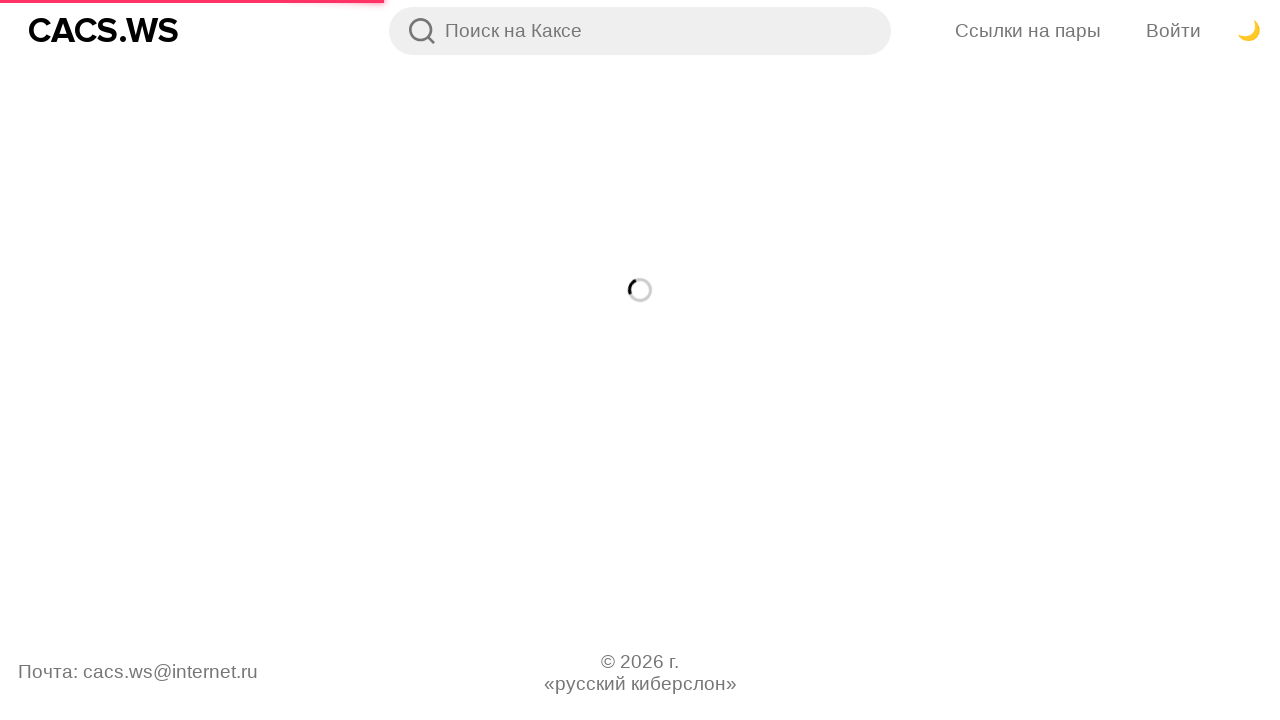

Clicked button to view timetable at (1199, 230) on .Button_button__PjVhE >> nth=-1
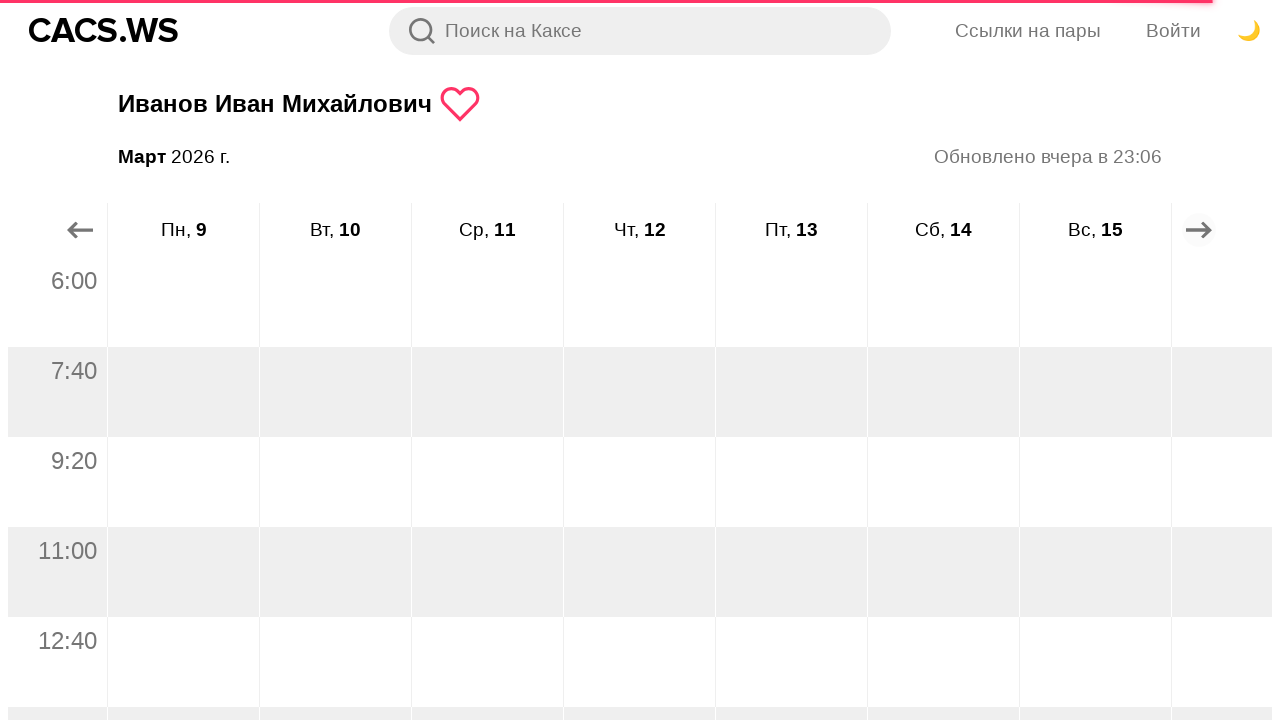

Schedule timetable loaded successfully
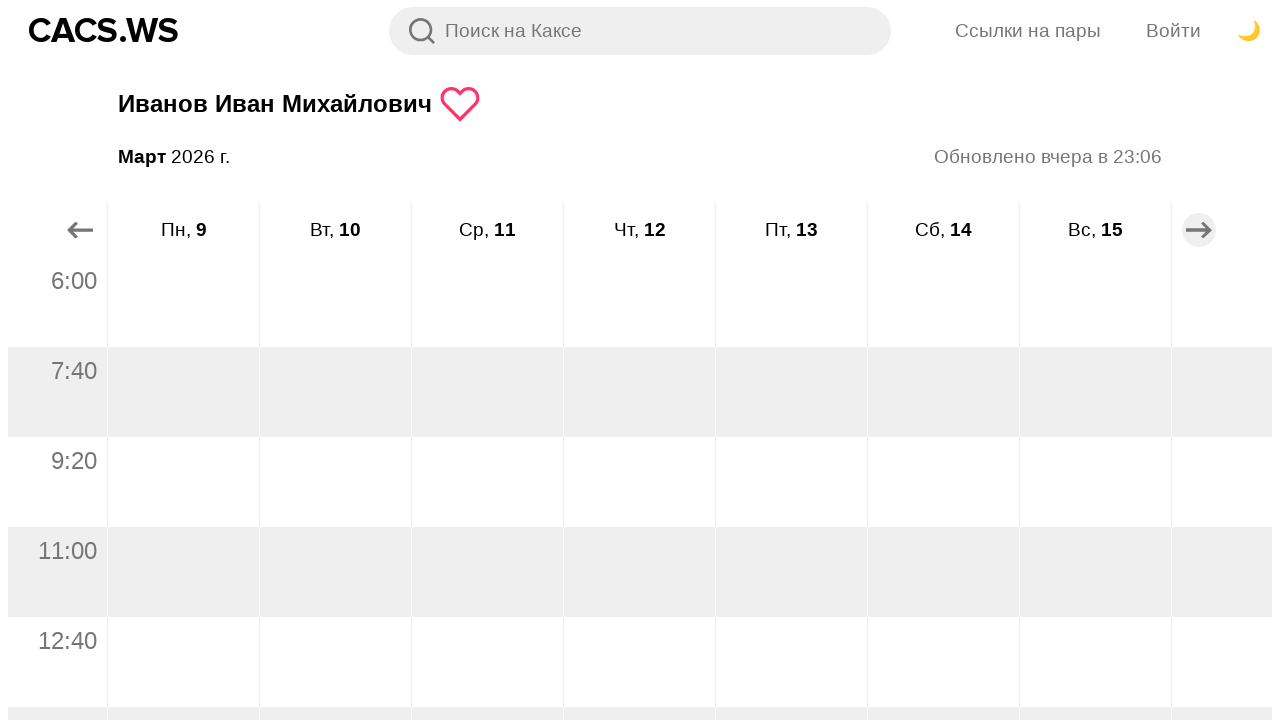

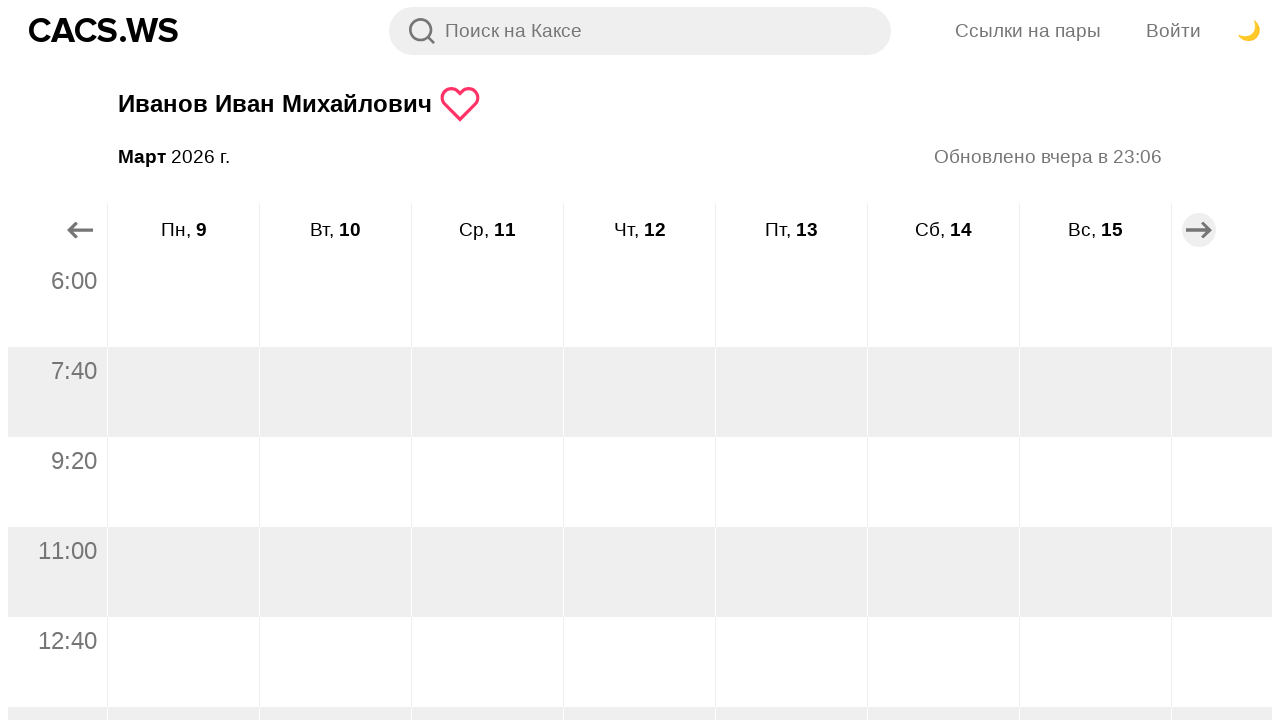